Tests JavaScript alert handling by filling a name field, triggering an alert, accepting it, then triggering a confirm dialog and dismissing it

Starting URL: https://rahulshettyacademy.com/AutomationPractice/

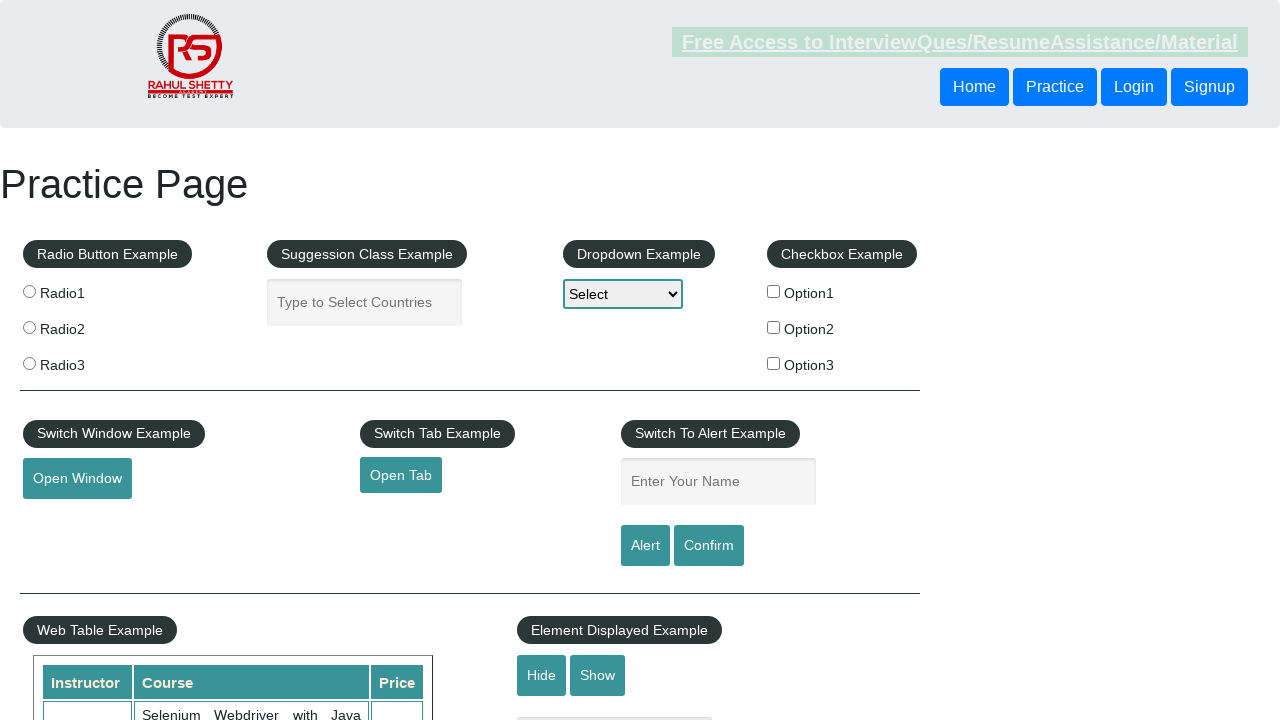

Filled name field with 'PiyushWS' on #name
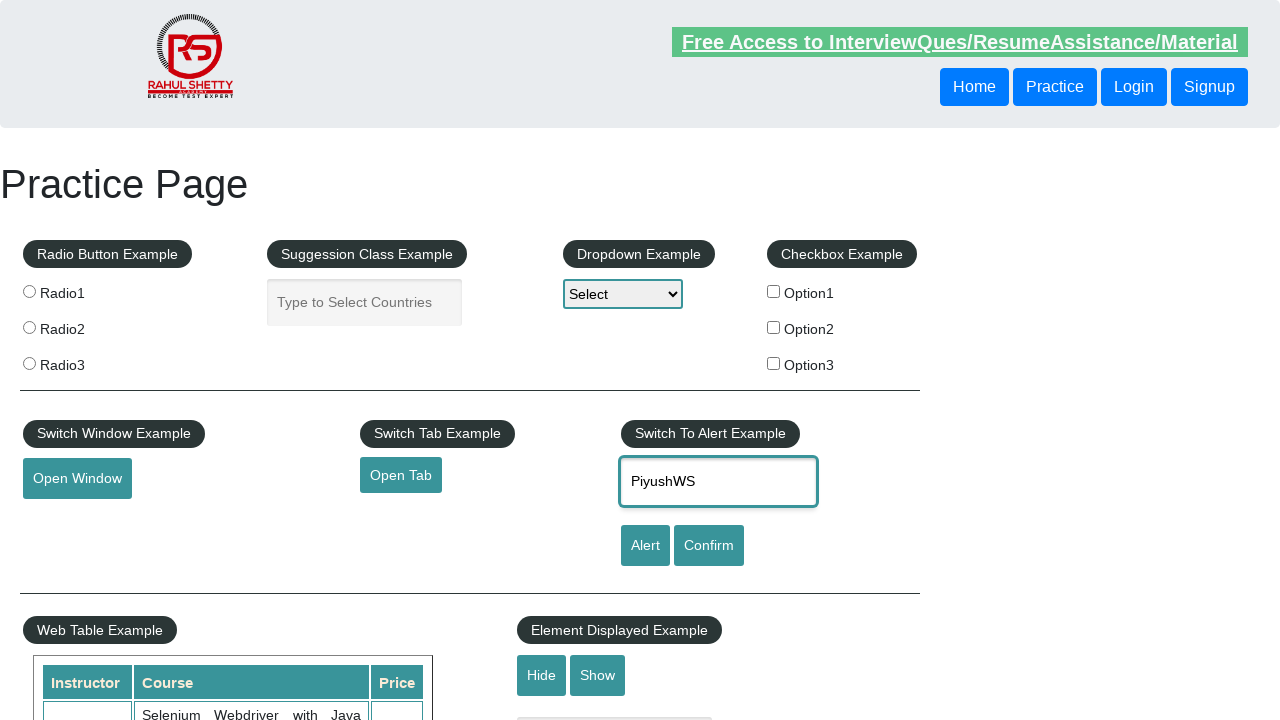

Clicked alert button to trigger JavaScript alert at (645, 546) on #alertbtn
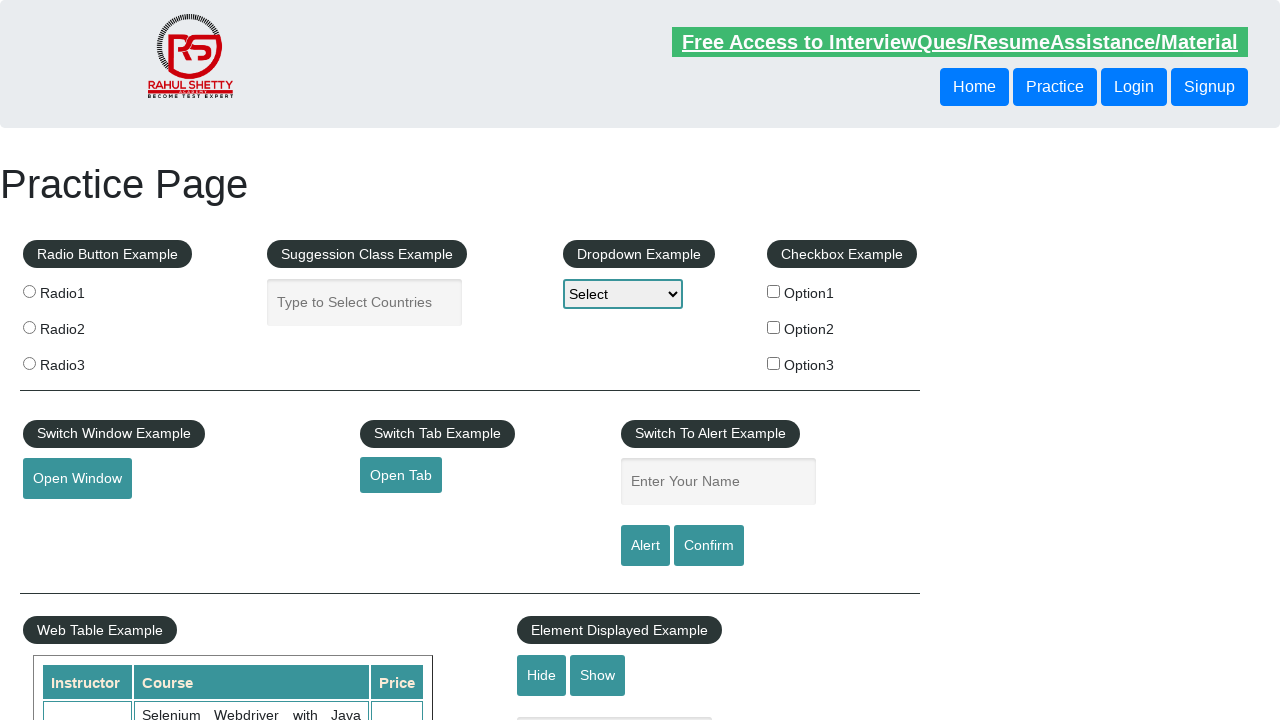

Set up handler to accept alert dialog
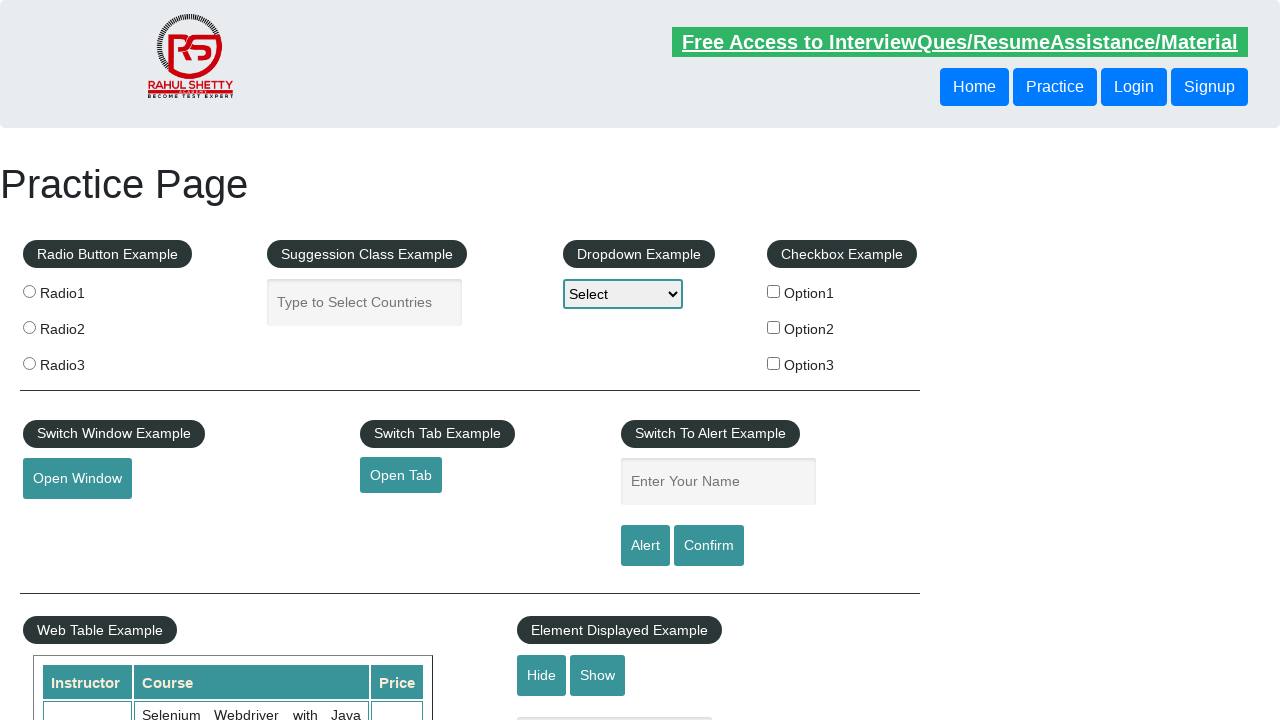

Clicked confirm button to trigger confirm dialog at (709, 546) on #confirmbtn
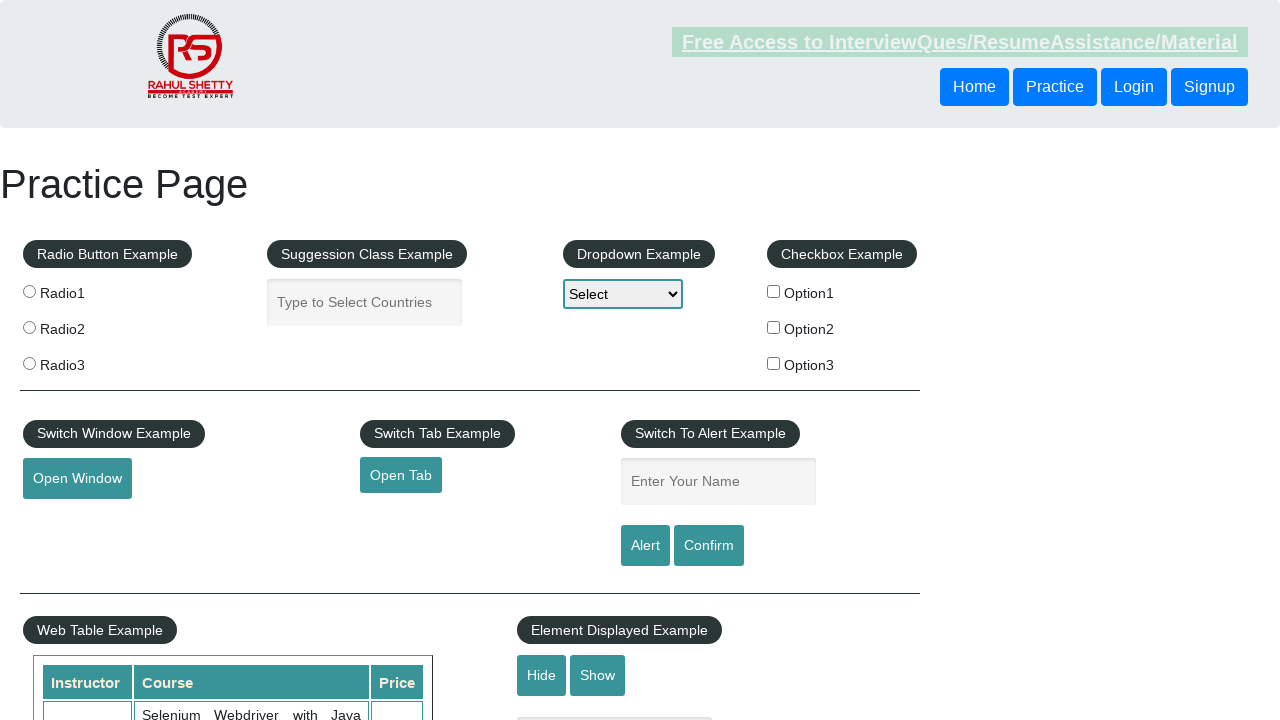

Set up handler to dismiss confirm dialog
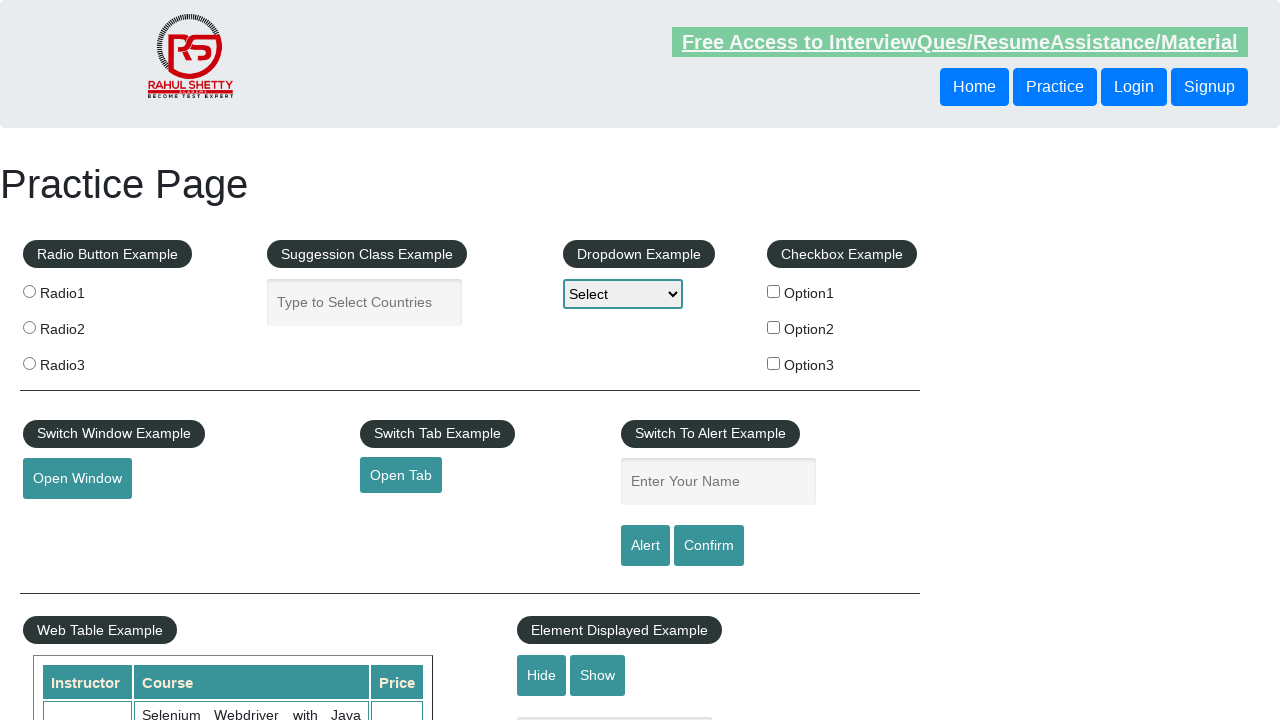

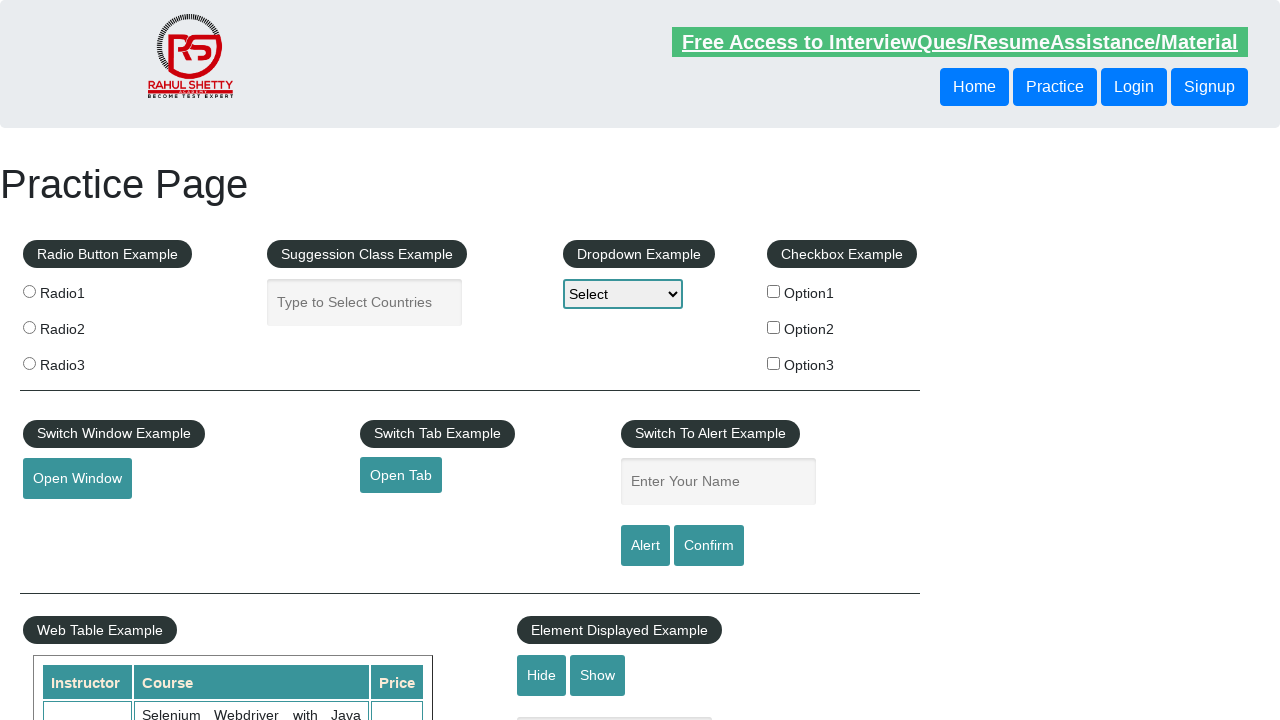